Tests Giphy search functionality by navigating to a search results page and scrolling down to load more GIFs via infinite scroll, verifying that GIF results are displayed in the grid.

Starting URL: https://giphy.com/search/funny%20cats?sort=relevant

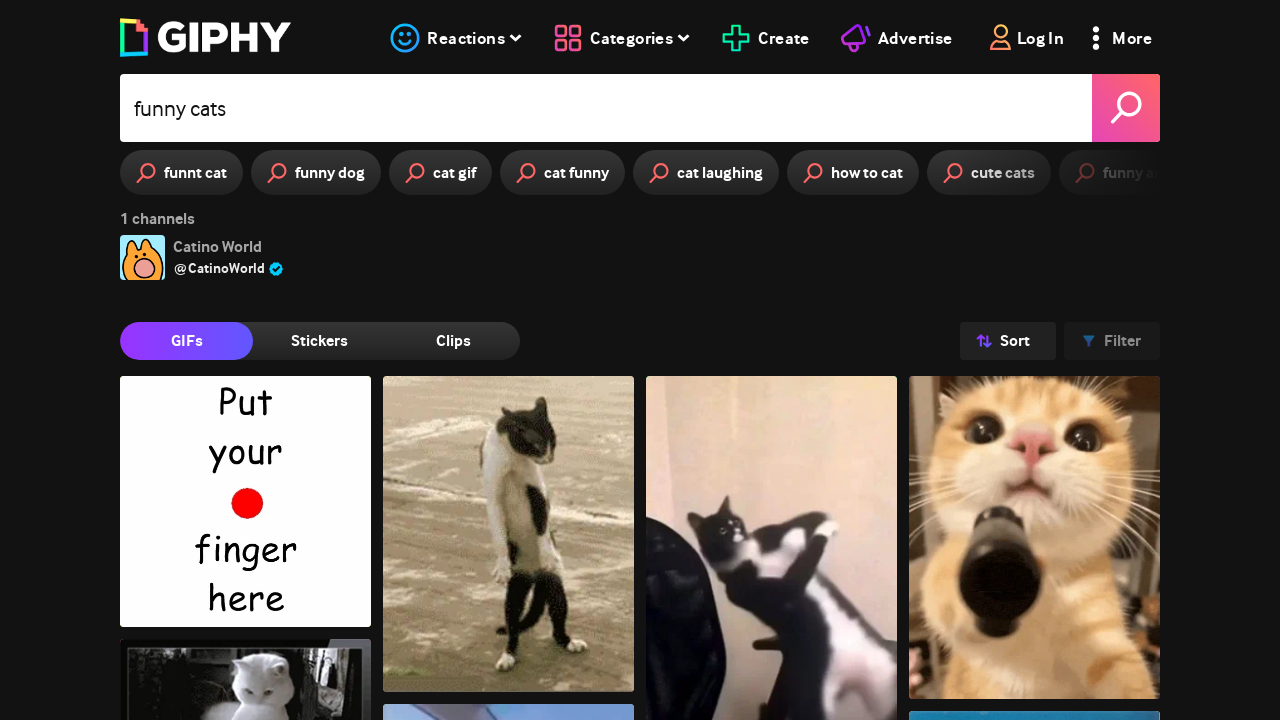

Waited for Giphy grid to load on search results page
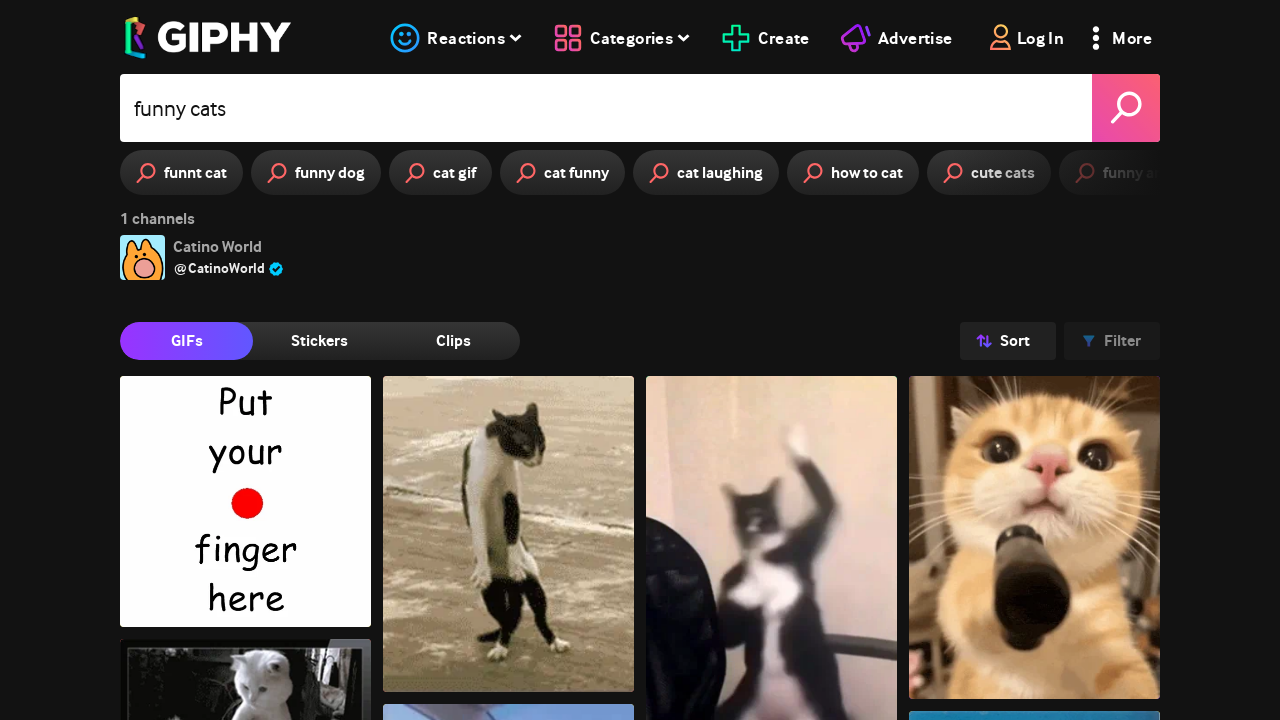

Retrieved initial scroll height
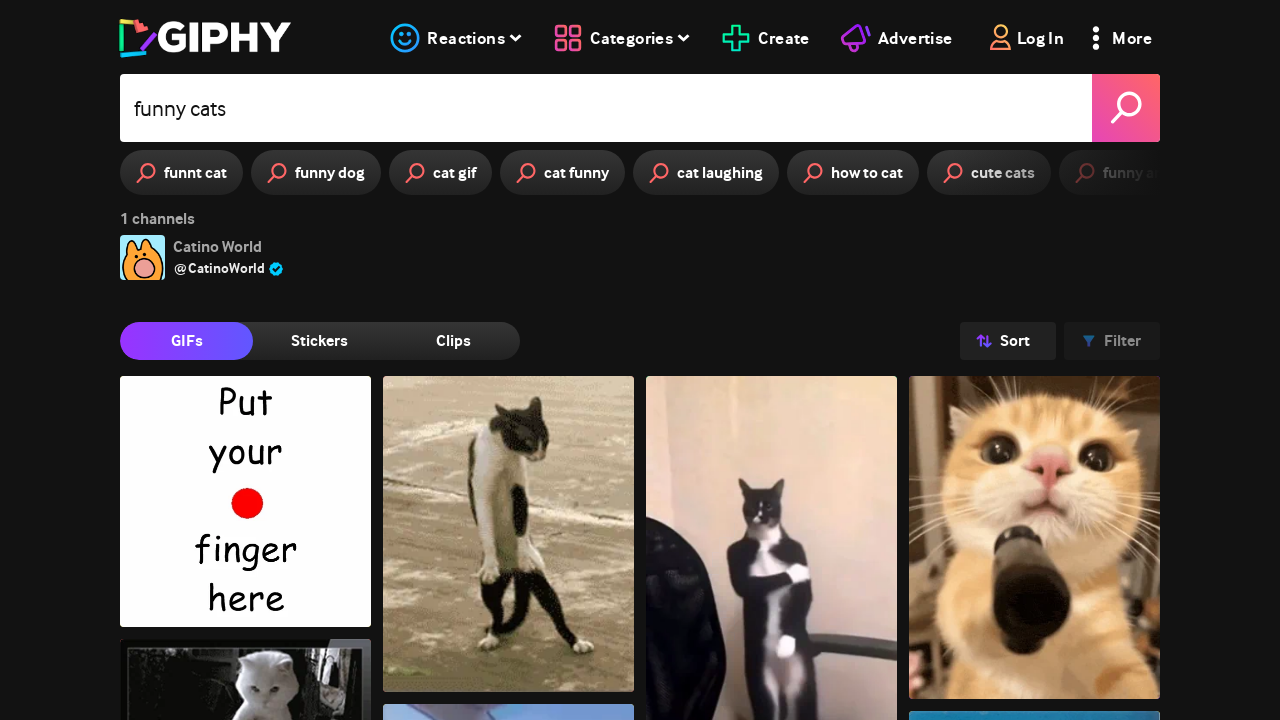

Scrolled to bottom of page to trigger infinite scroll
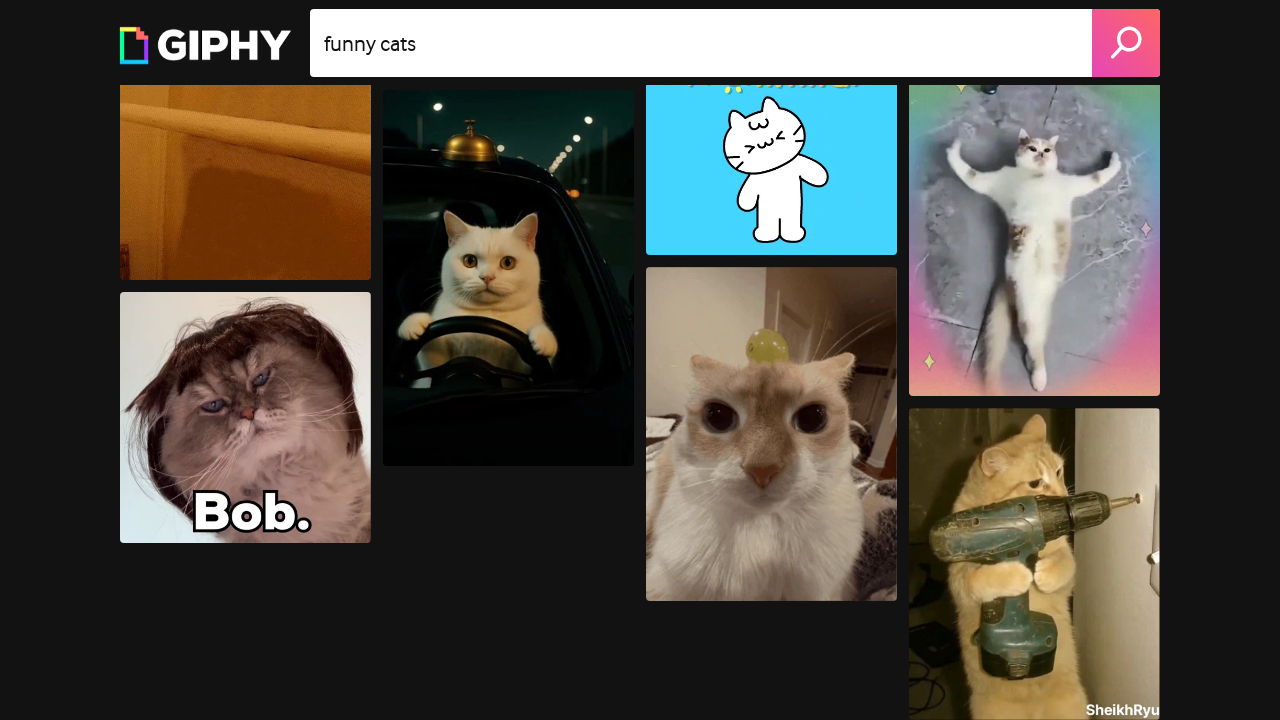

Waited 500ms for new GIF content to load
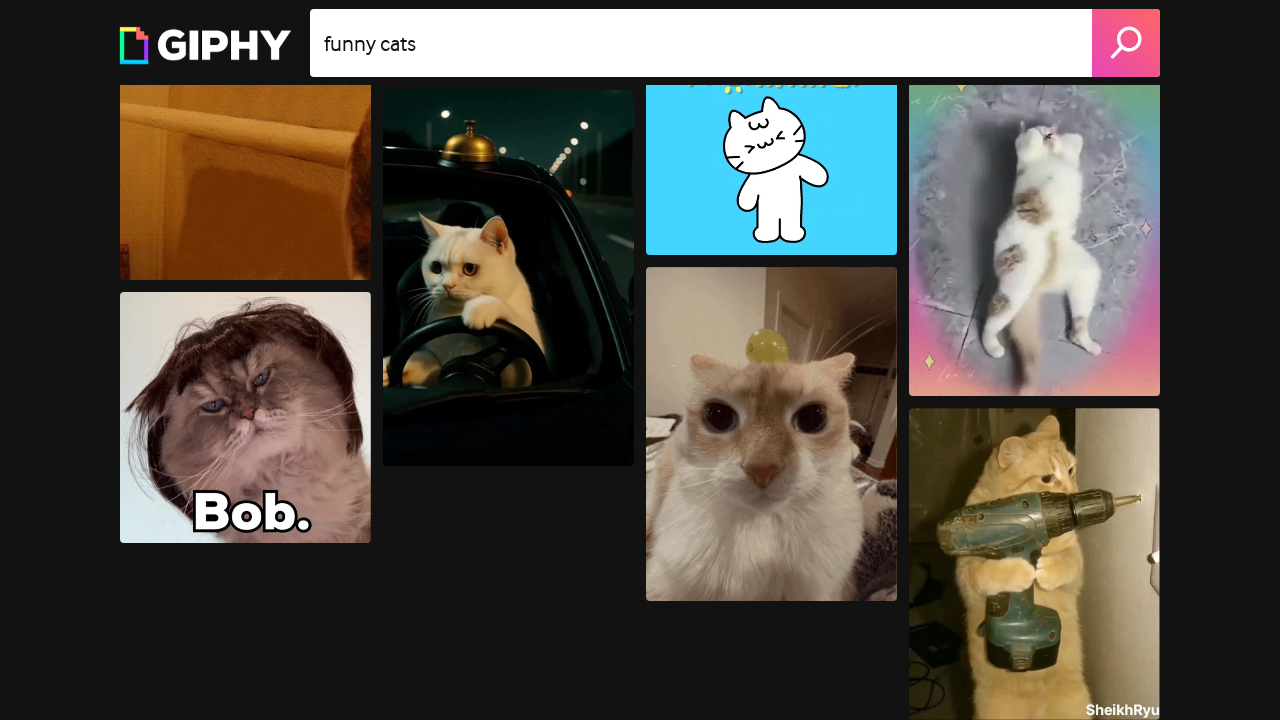

Checked new scroll height after loading
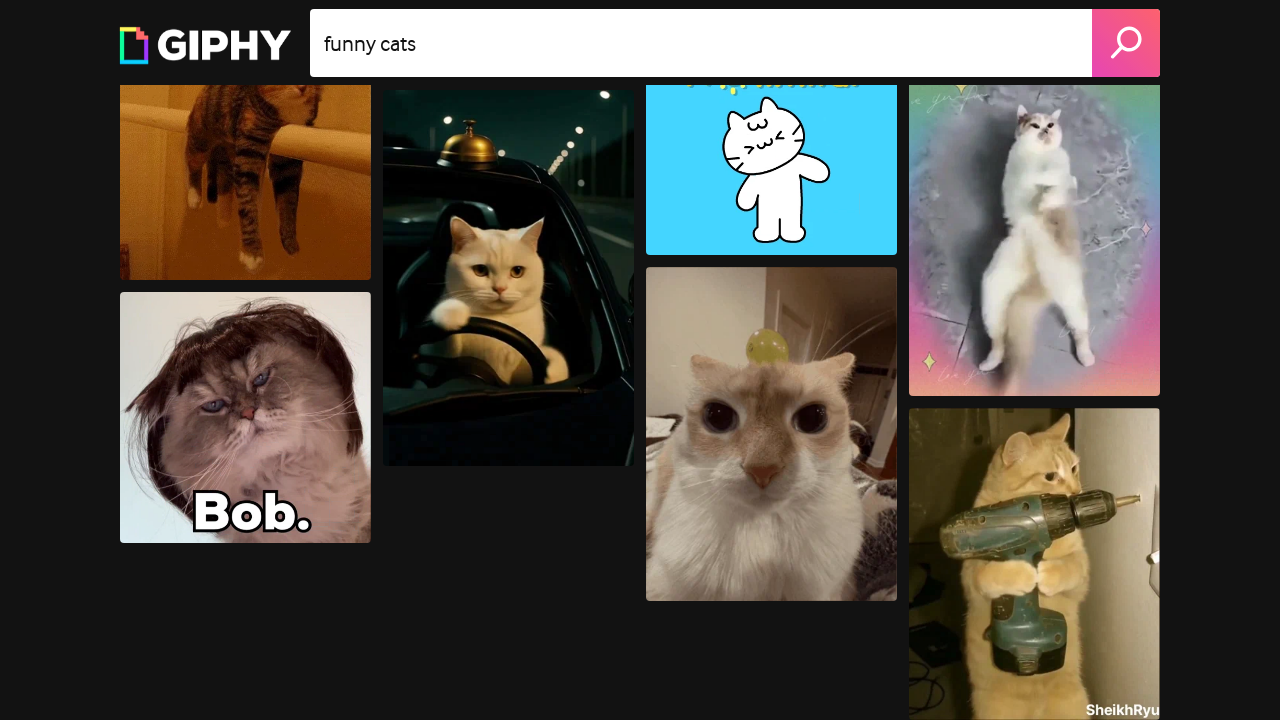

Scrolled to bottom of page to trigger infinite scroll
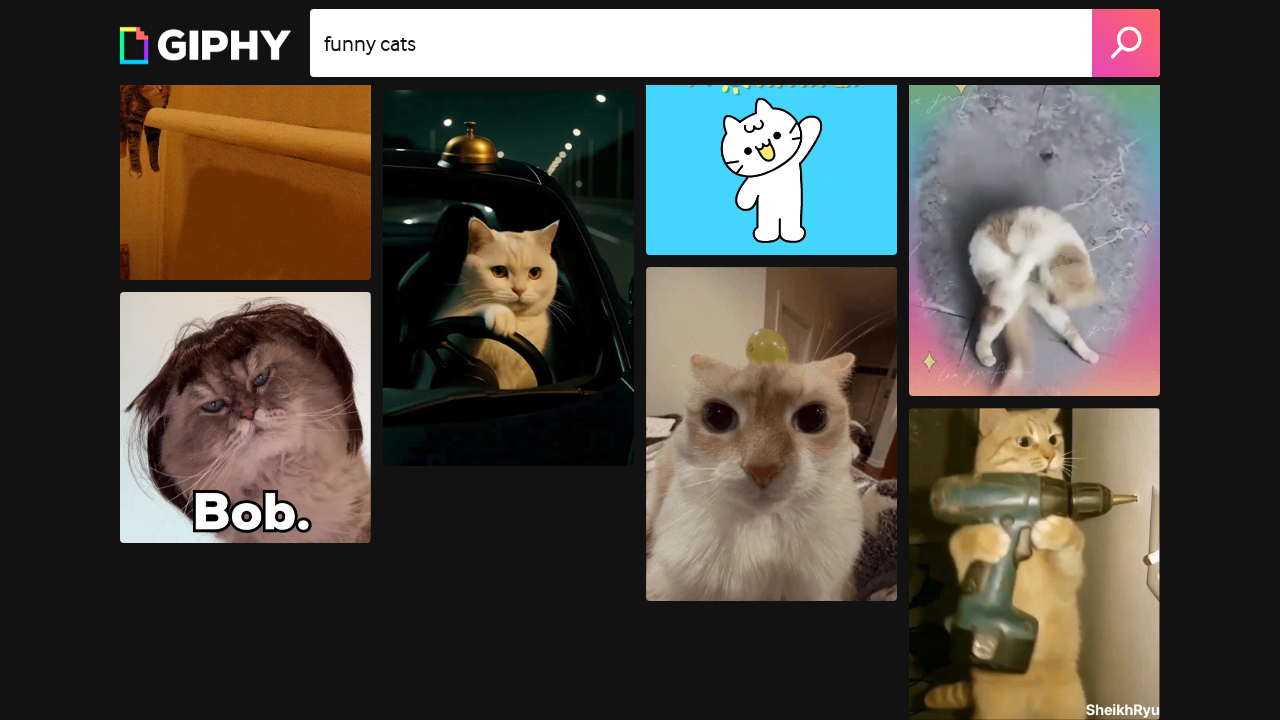

Waited 500ms for new GIF content to load
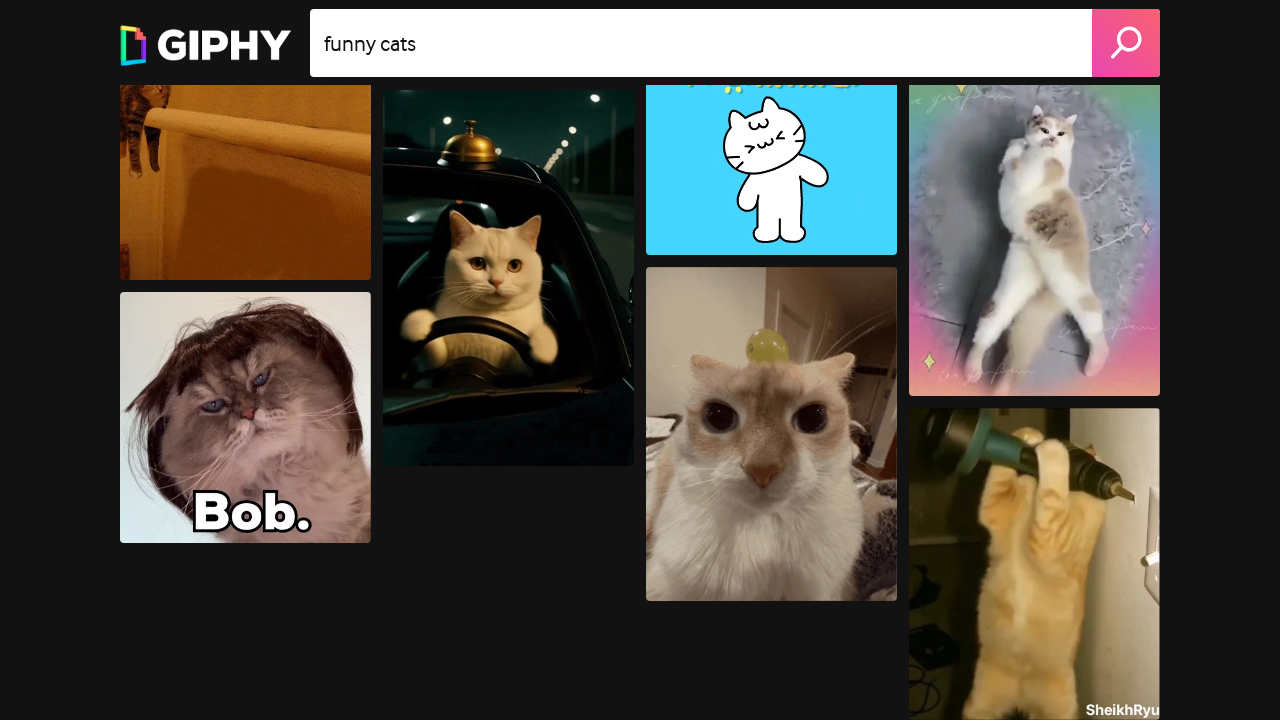

Checked new scroll height after loading
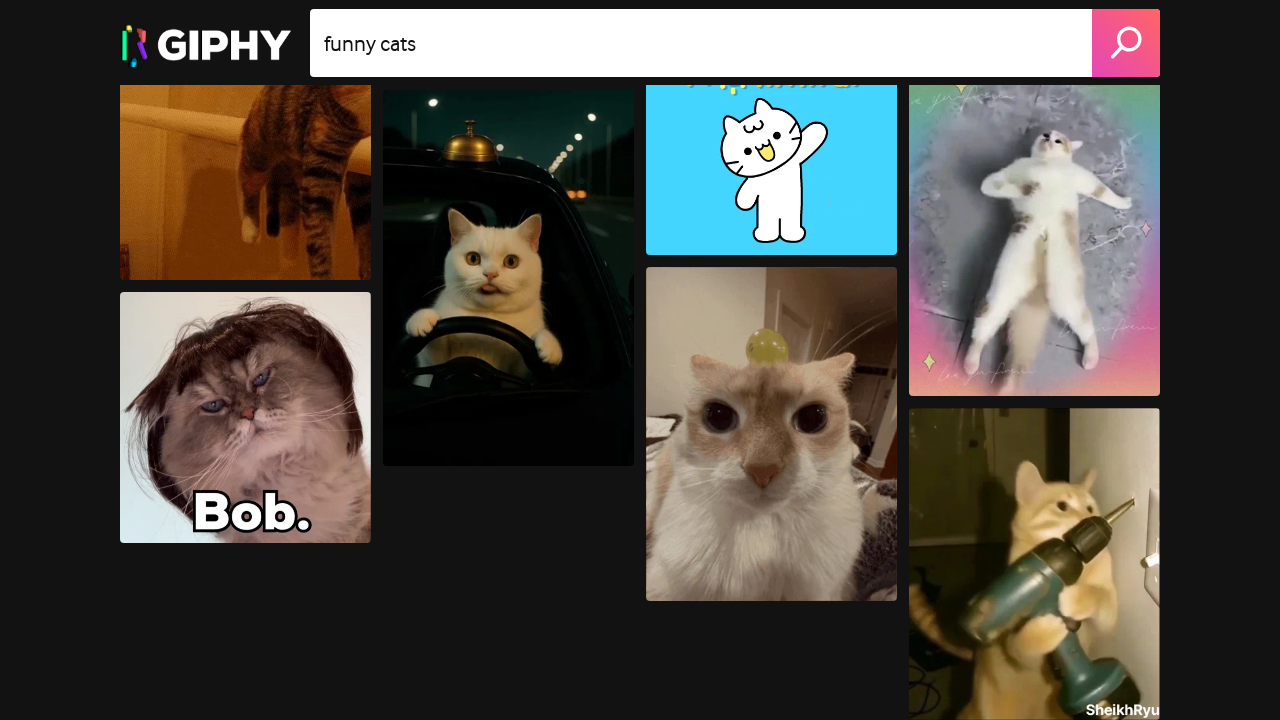

Verified GIF links are present in the grid
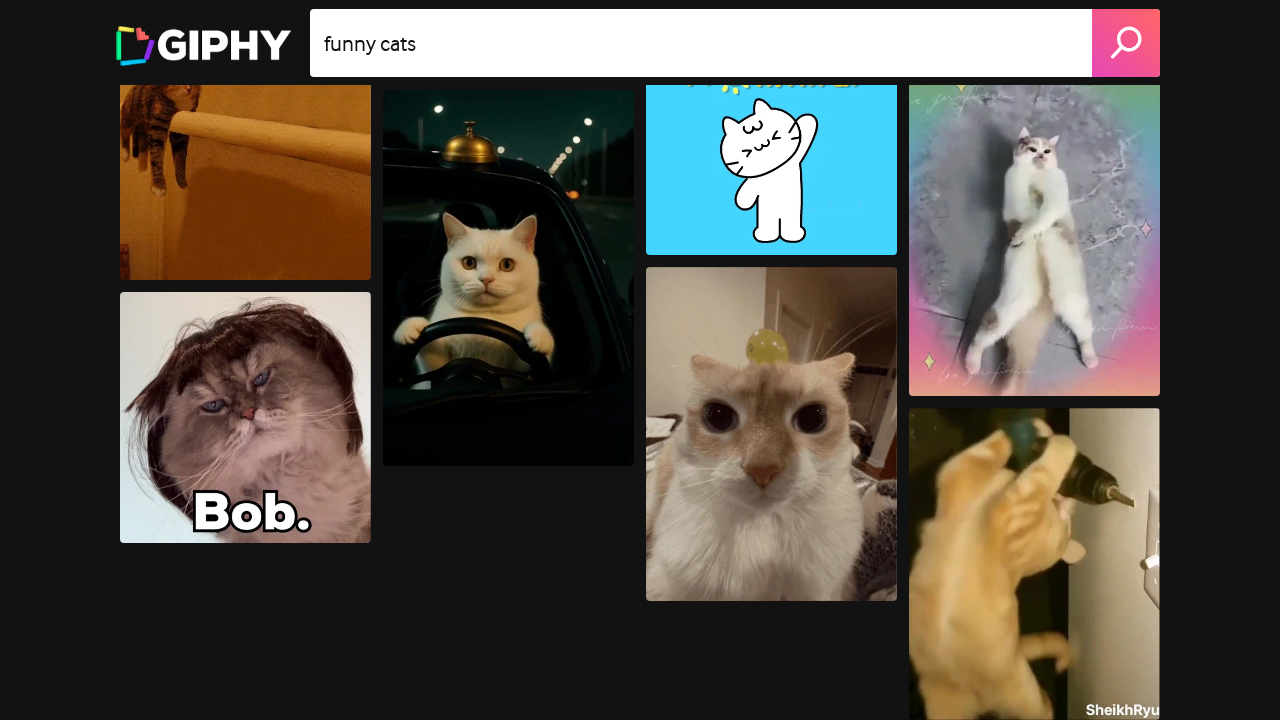

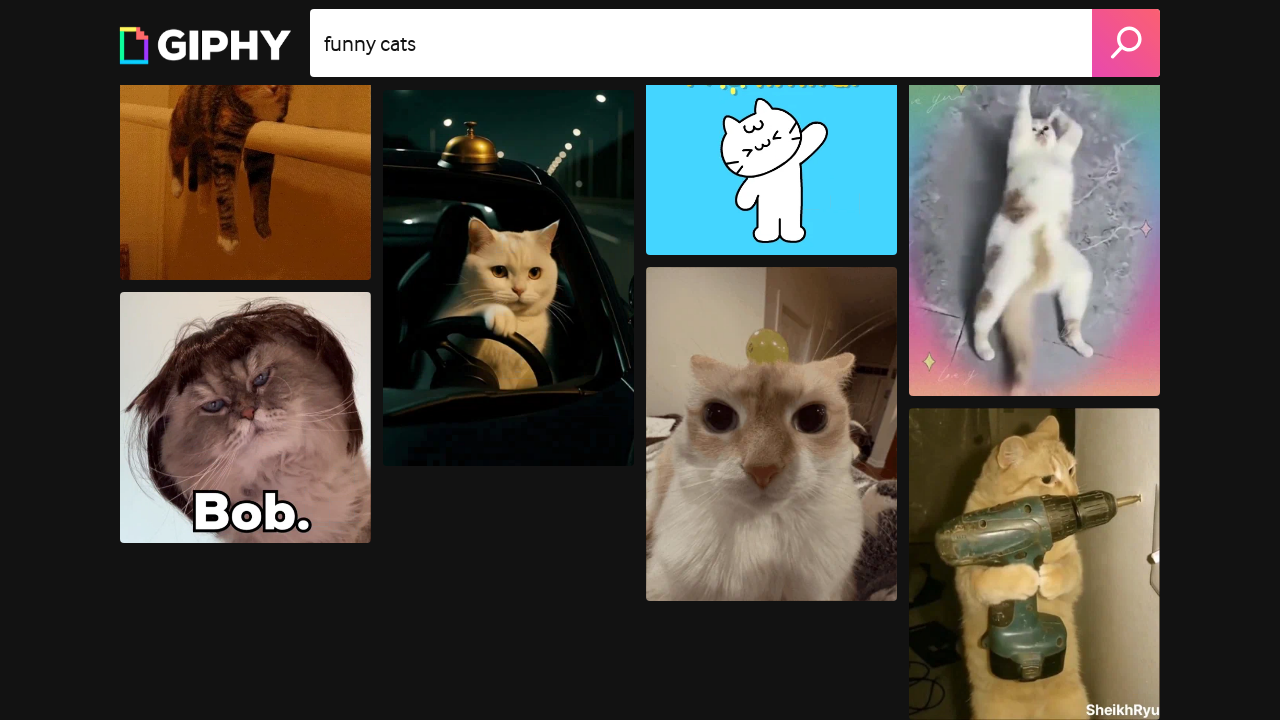